Tests dropdown selection by selecting Option2 from a dropdown menu and verifying the selection

Starting URL: https://www.rahulshettyacademy.com/AutomationPractice/

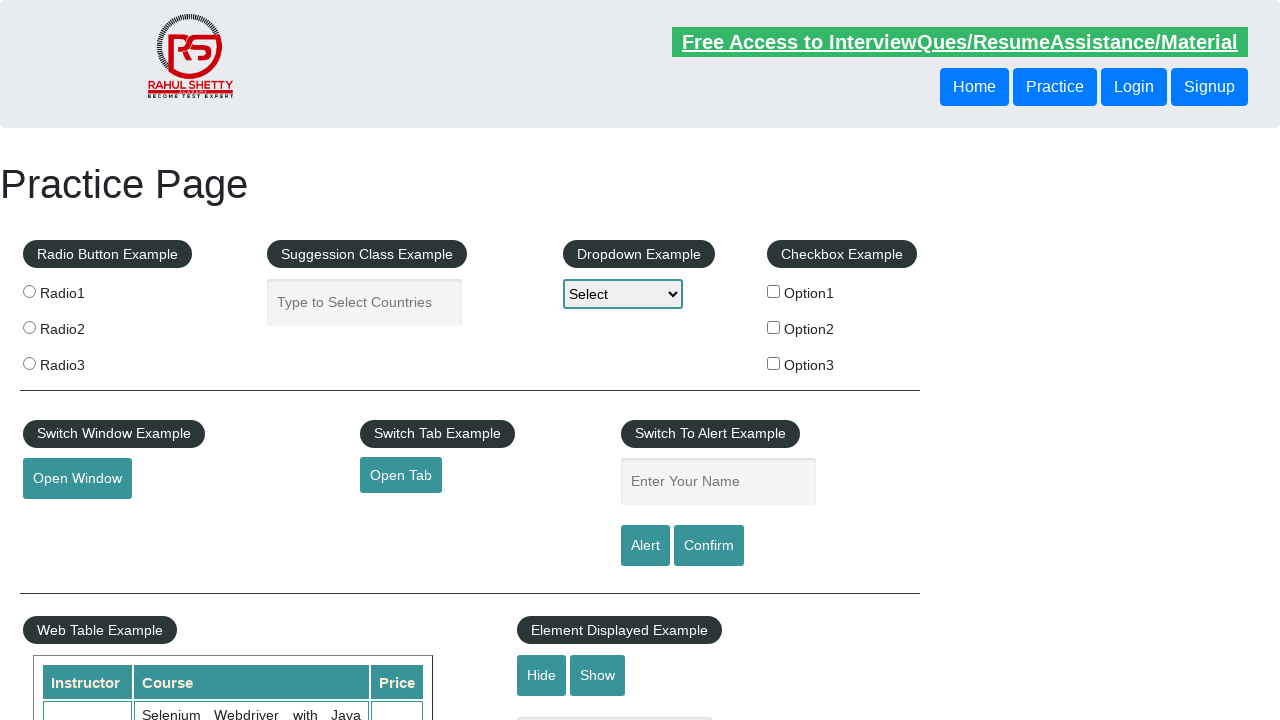

Navigated to AutomationPractice page
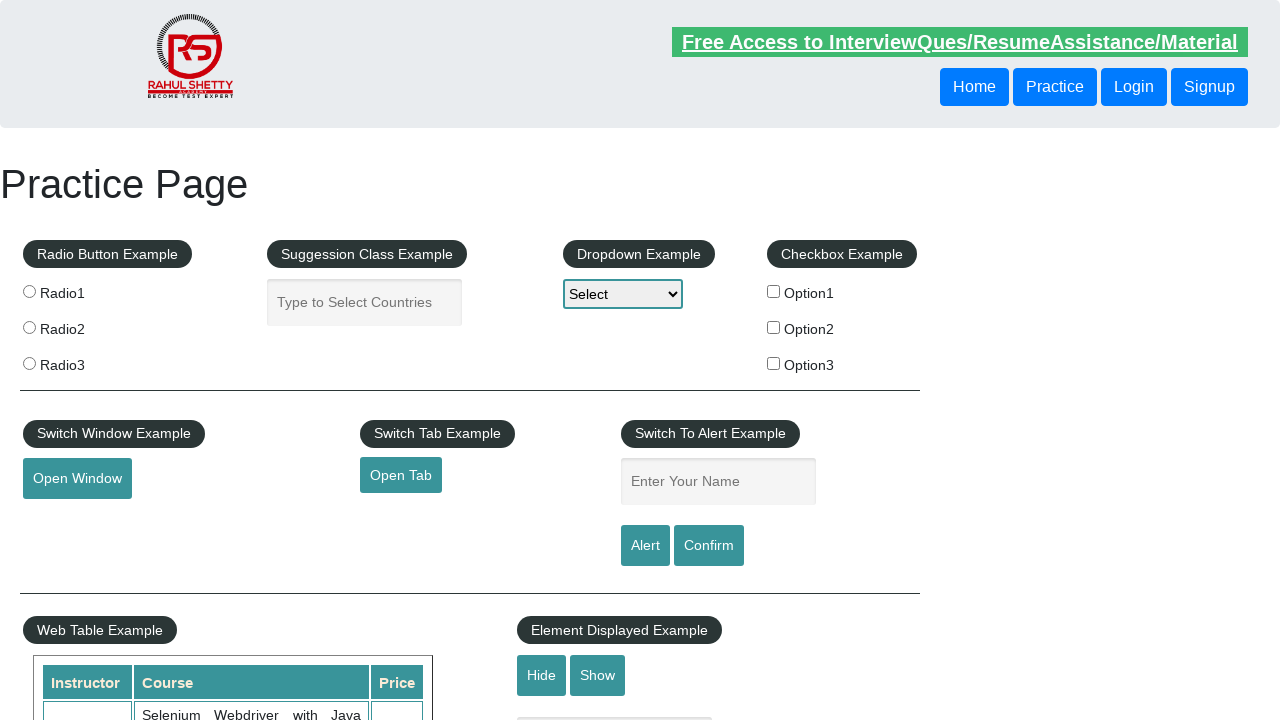

Selected Option2 from dropdown menu on #dropdown-class-example
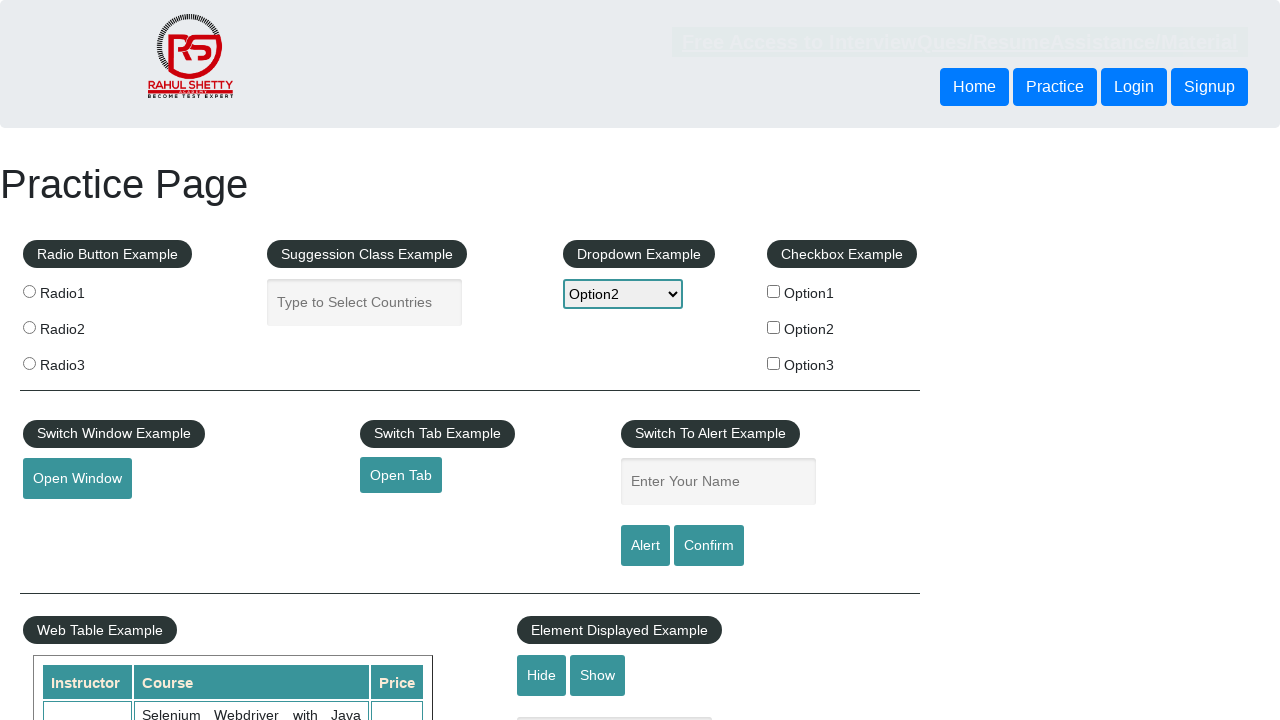

Retrieved selected option text from dropdown
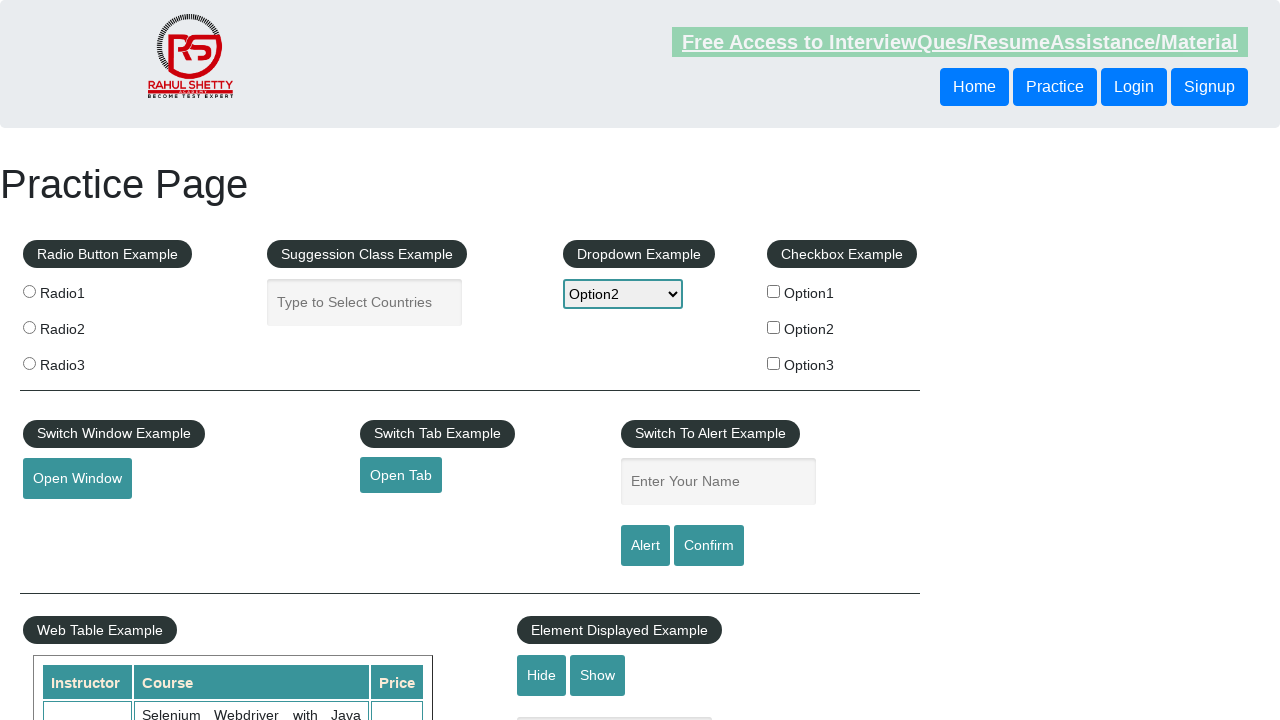

Verified that Option2 is correctly selected in dropdown
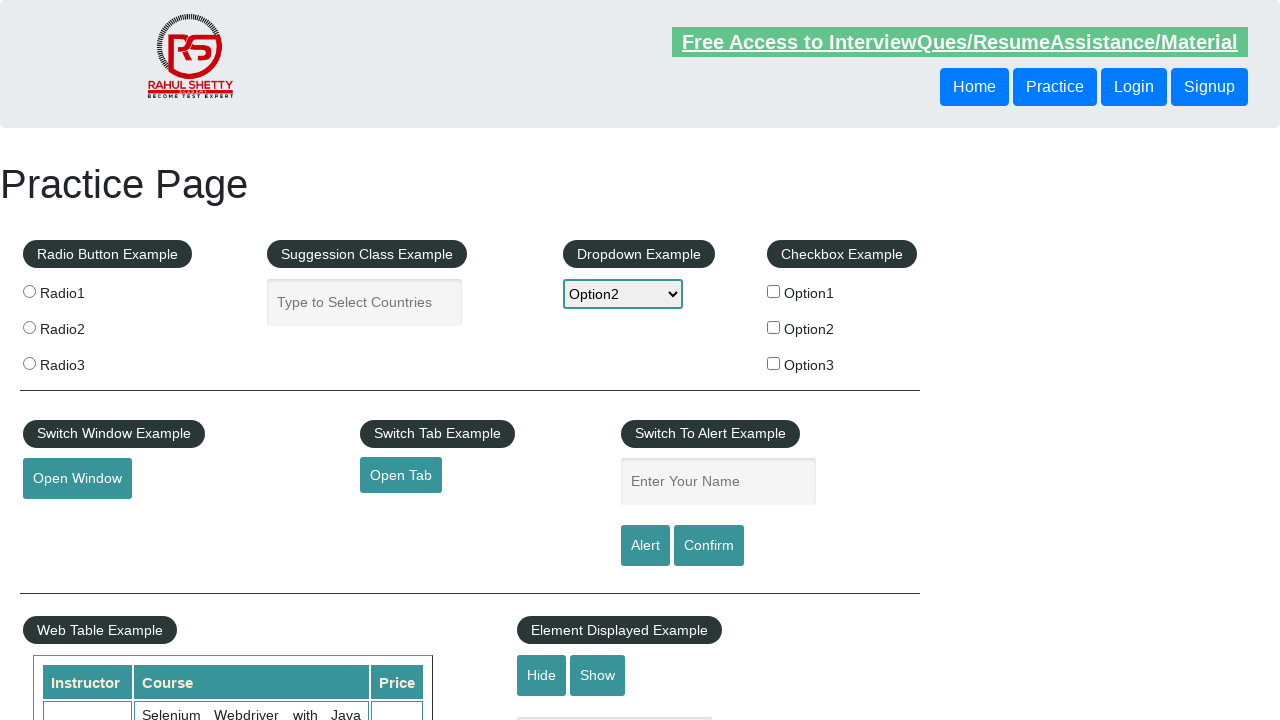

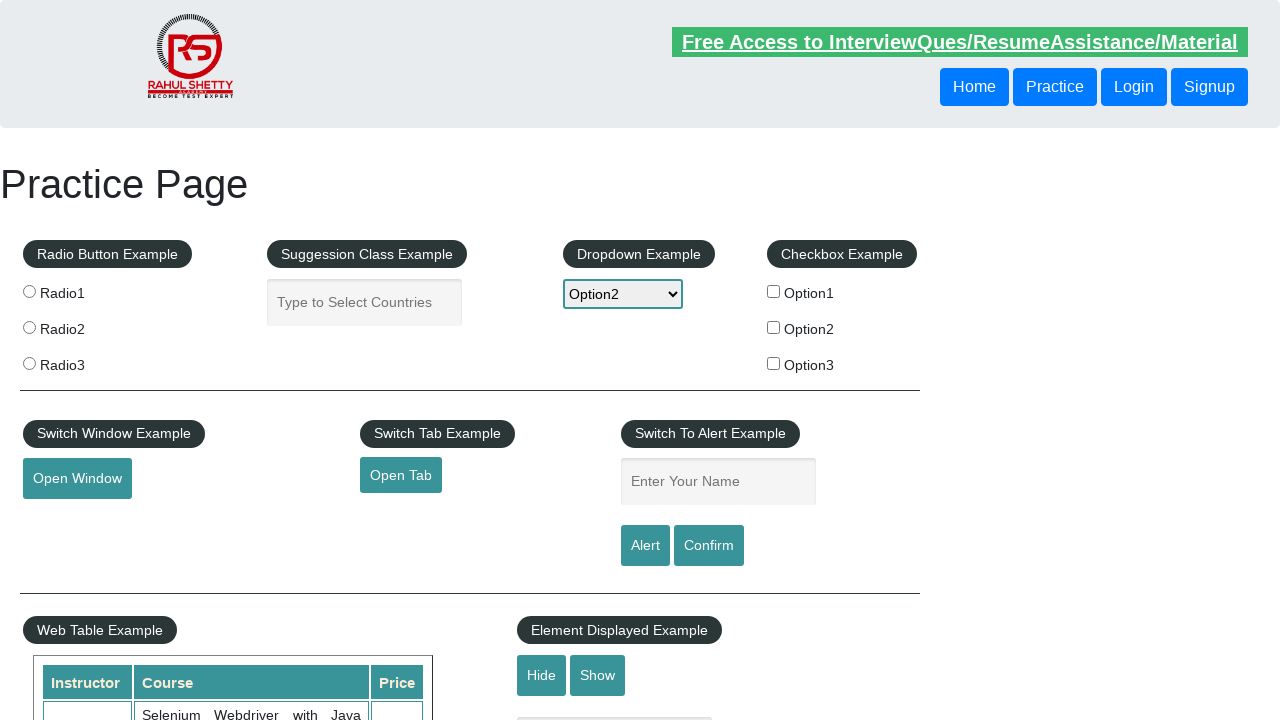